Tests jQuery UI slider functionality by clicking and dragging the slider handle to move it to the left position

Starting URL: https://jqueryui.com/resources/demos/slider/default.html

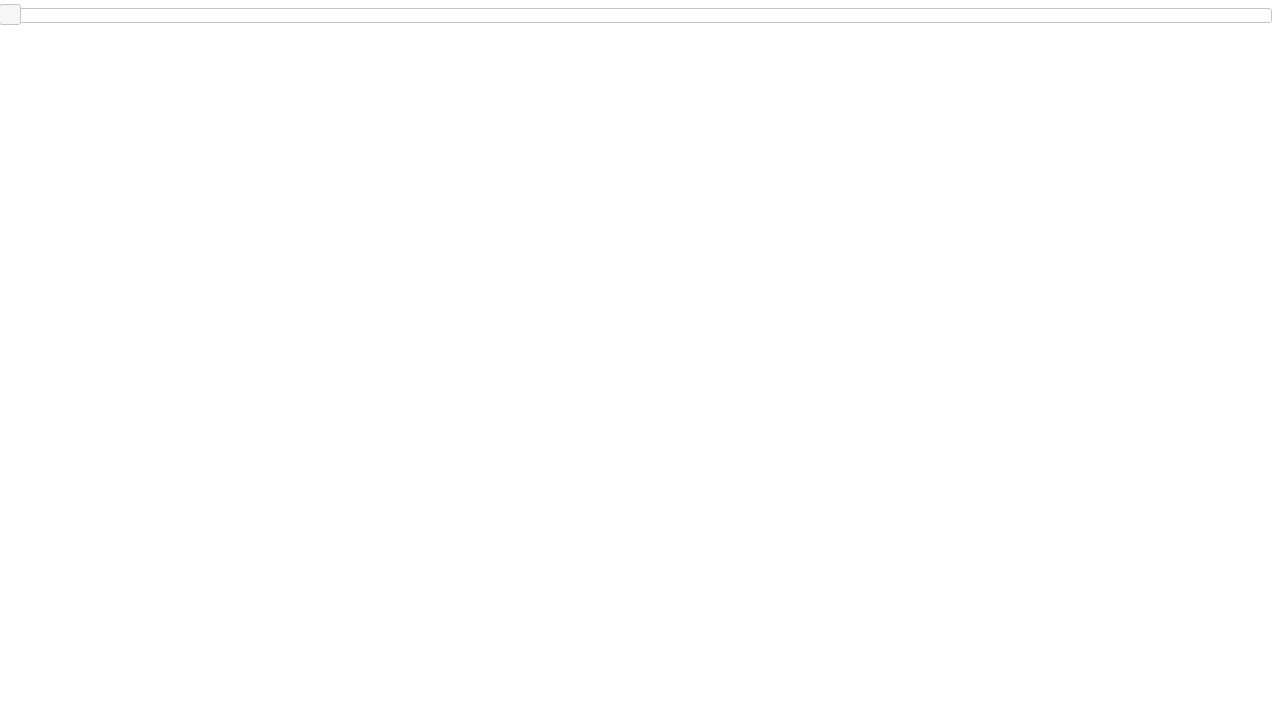

Located the jQuery UI slider element
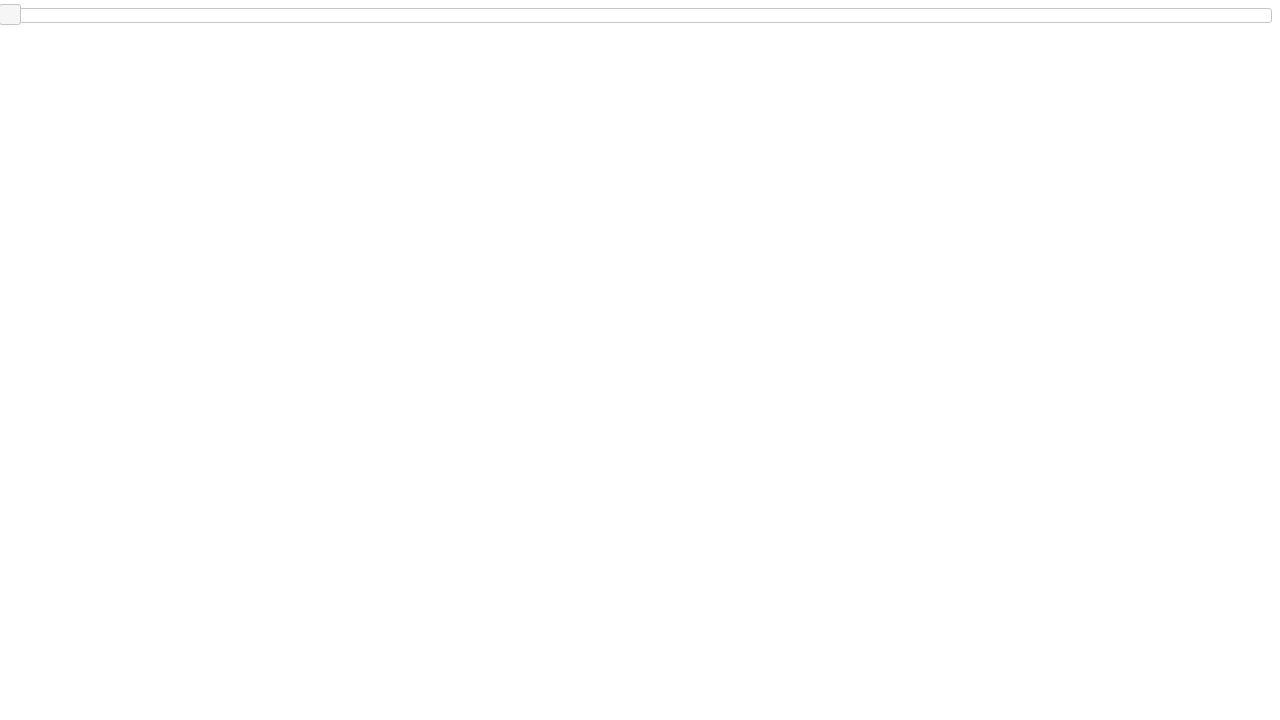

Slider element is now visible
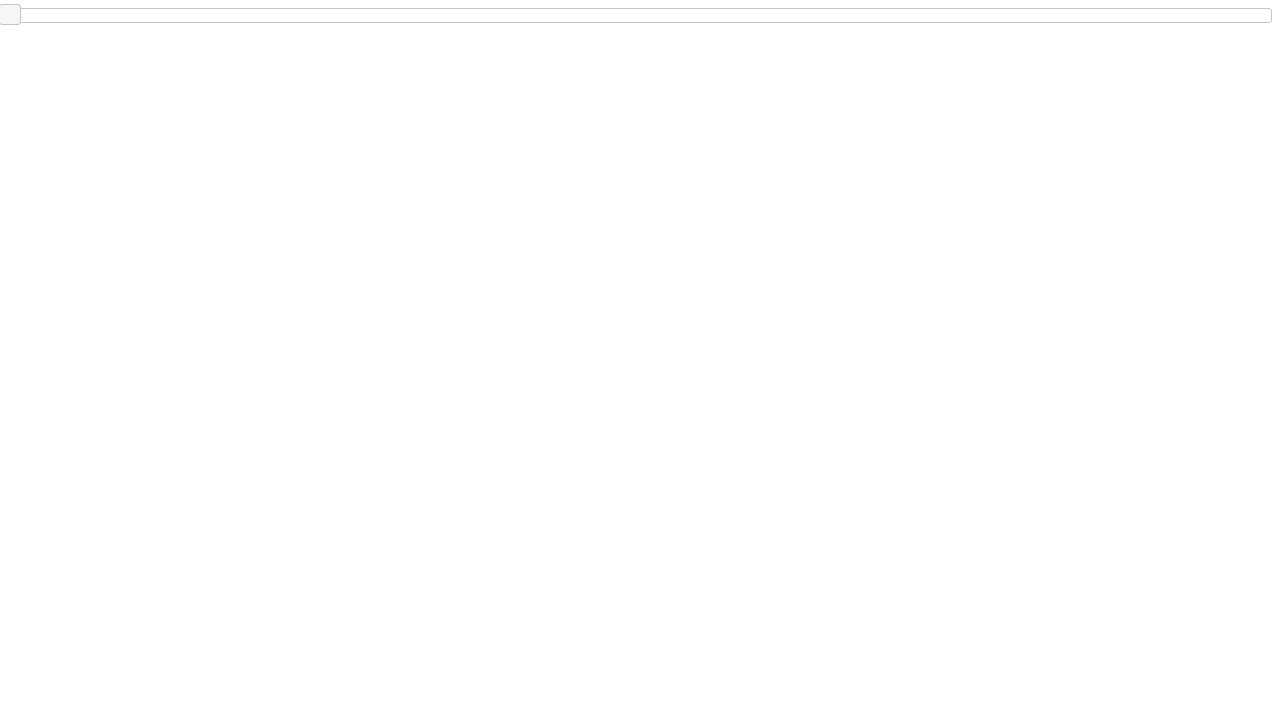

Located the slider handle element
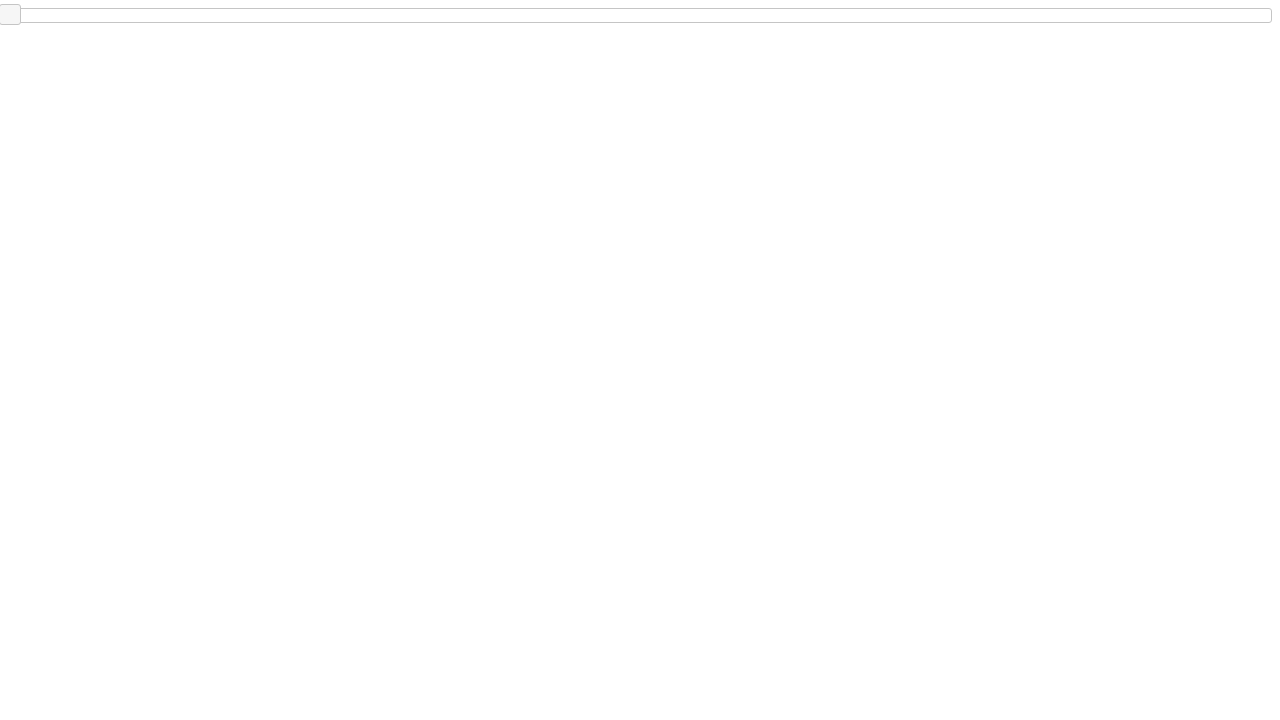

Retrieved slider bounding box dimensions
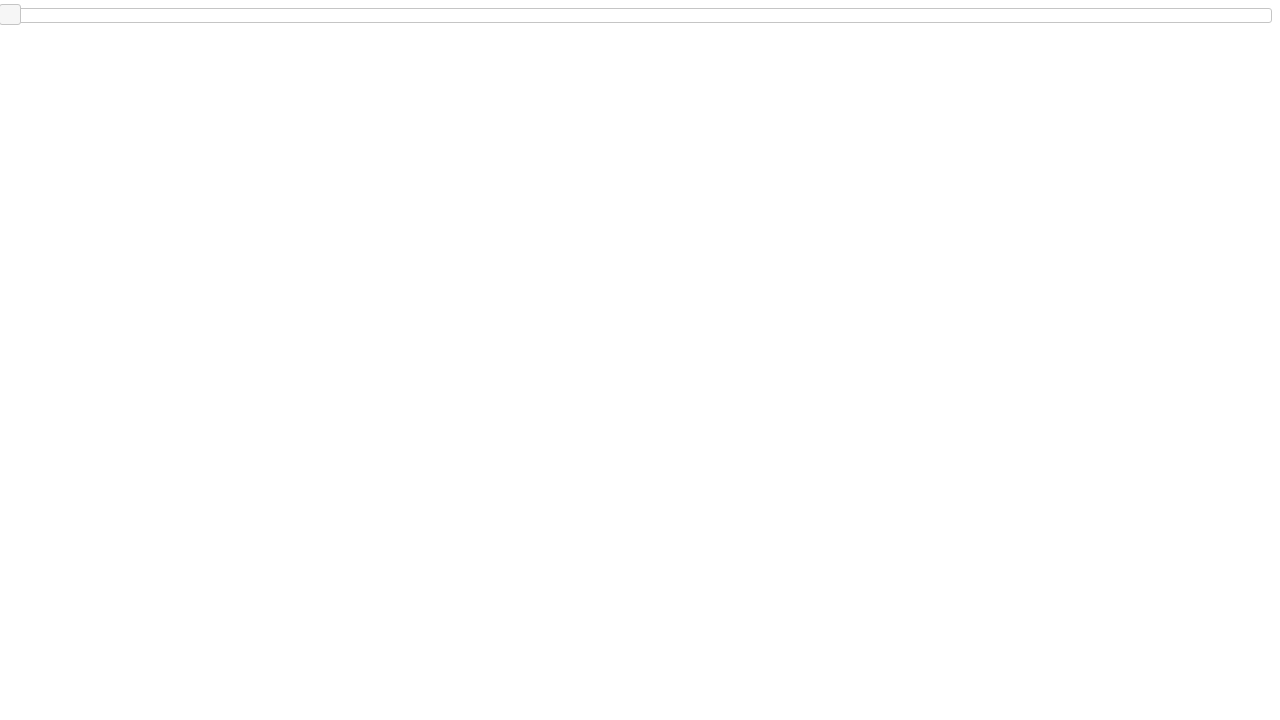

Calculated slider width
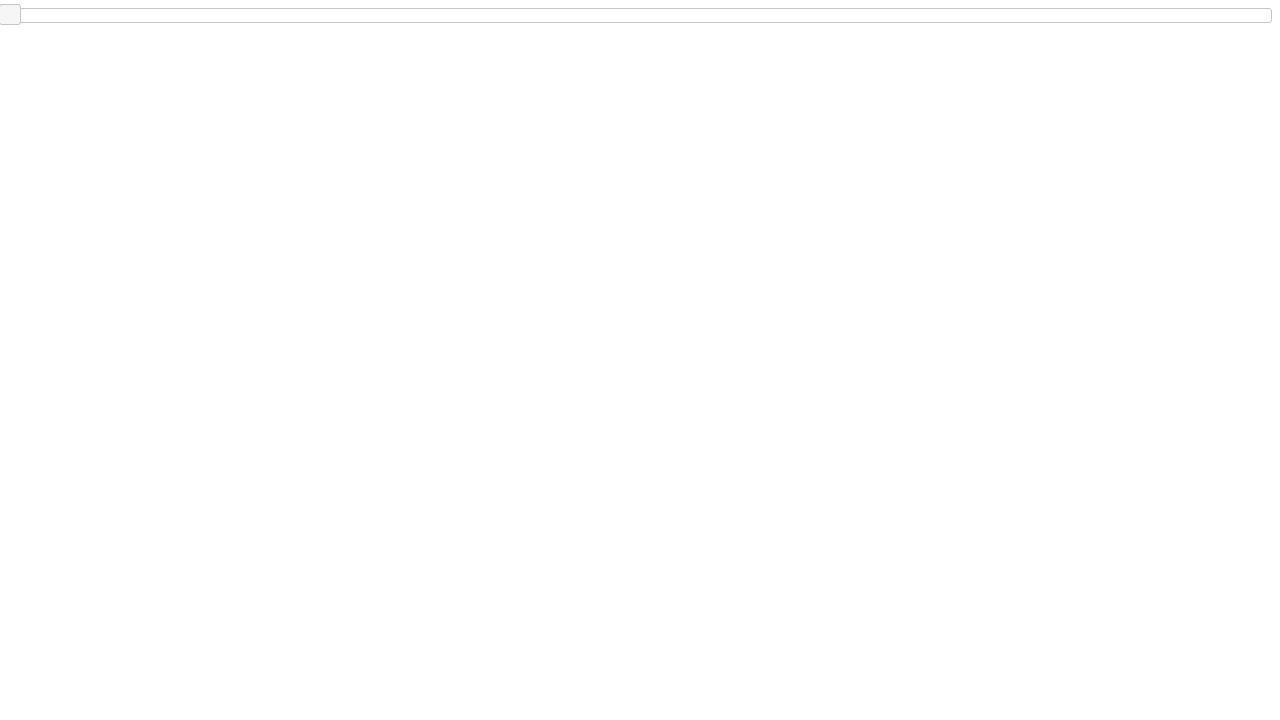

Dragged slider handle to the left position at (9, 16)
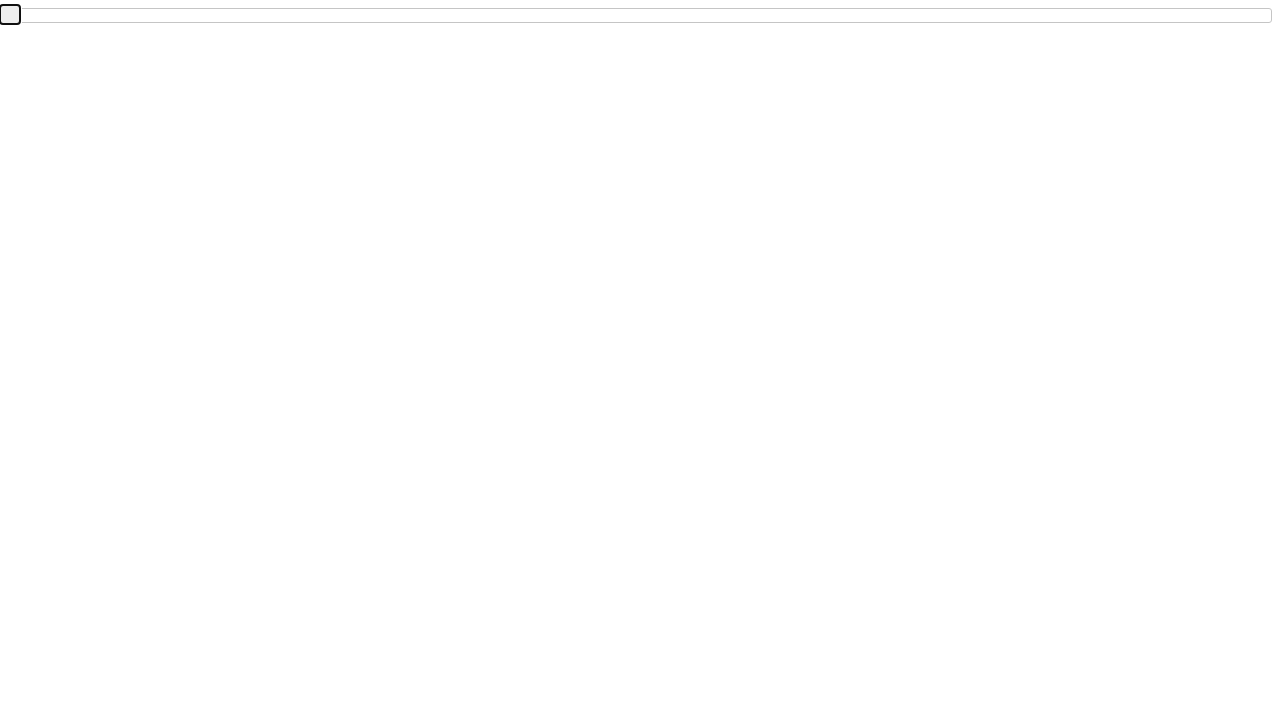

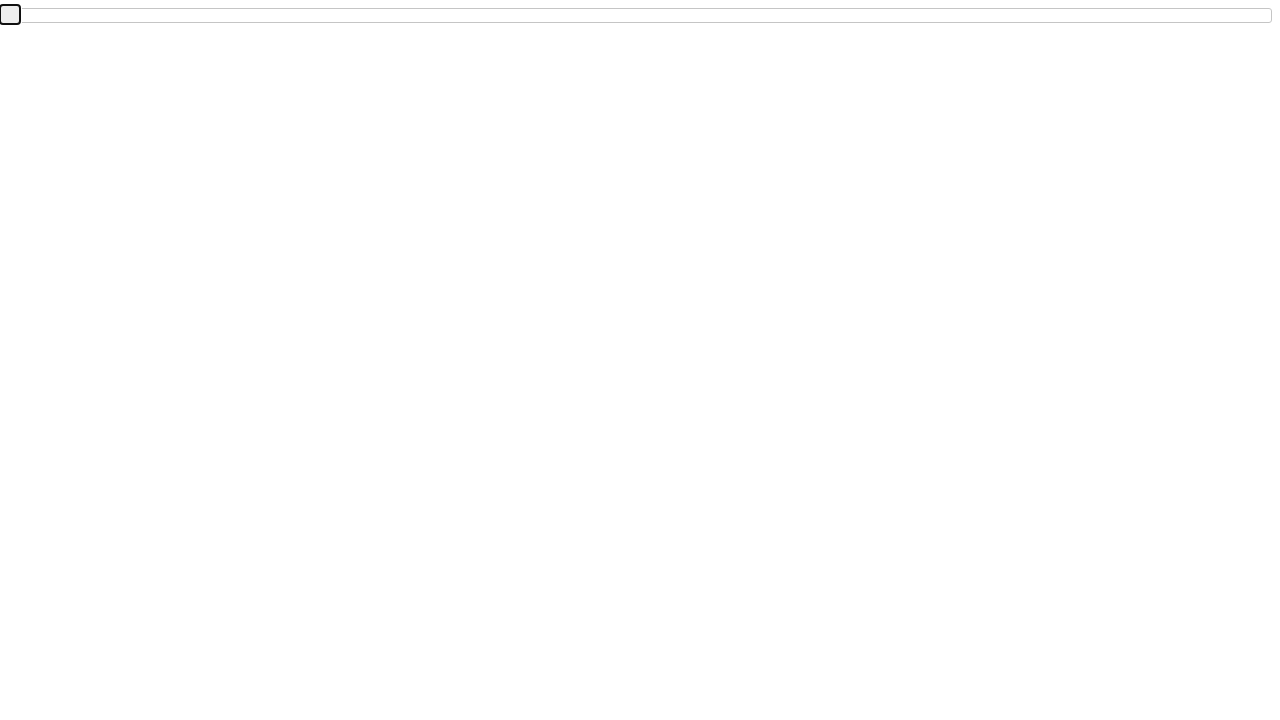